Tests the homepage slider functionality by navigating to Shop menu, then clicking Home, and verifying that the homepage contains exactly three sliders.

Starting URL: http://practice.automationtesting.in/

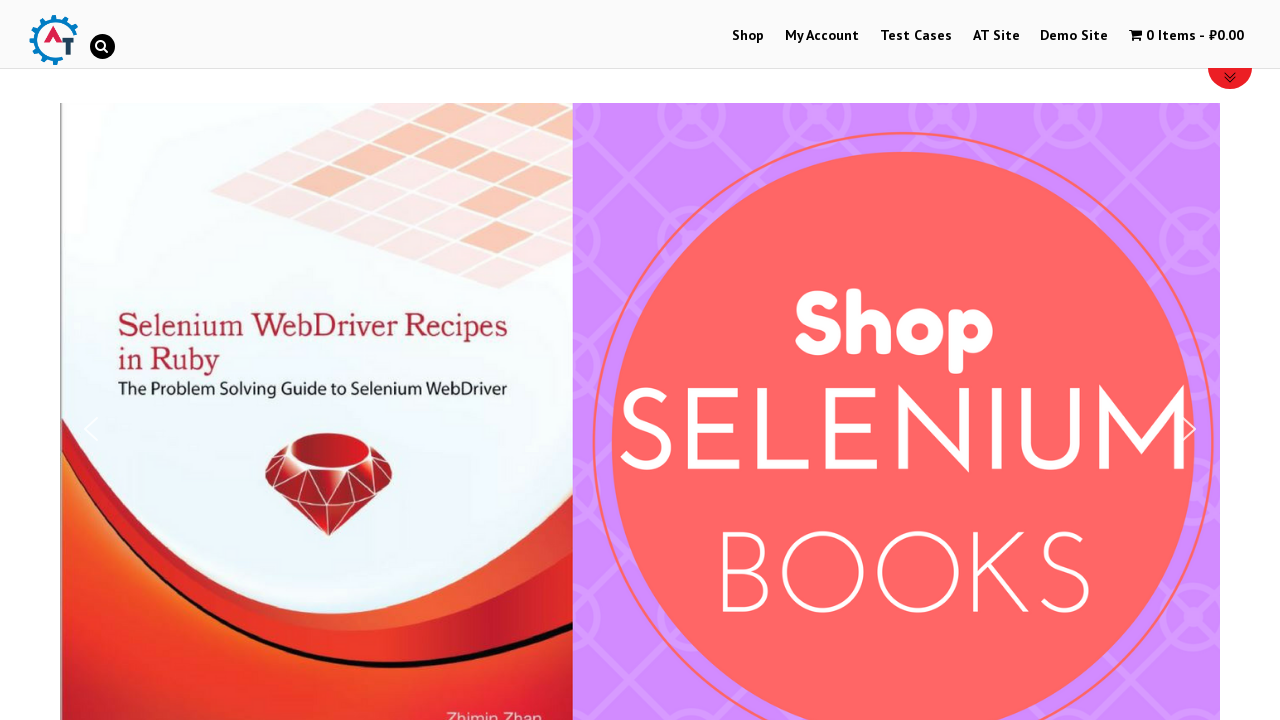

Clicked on Shop menu at (748, 36) on li#menu-item-40
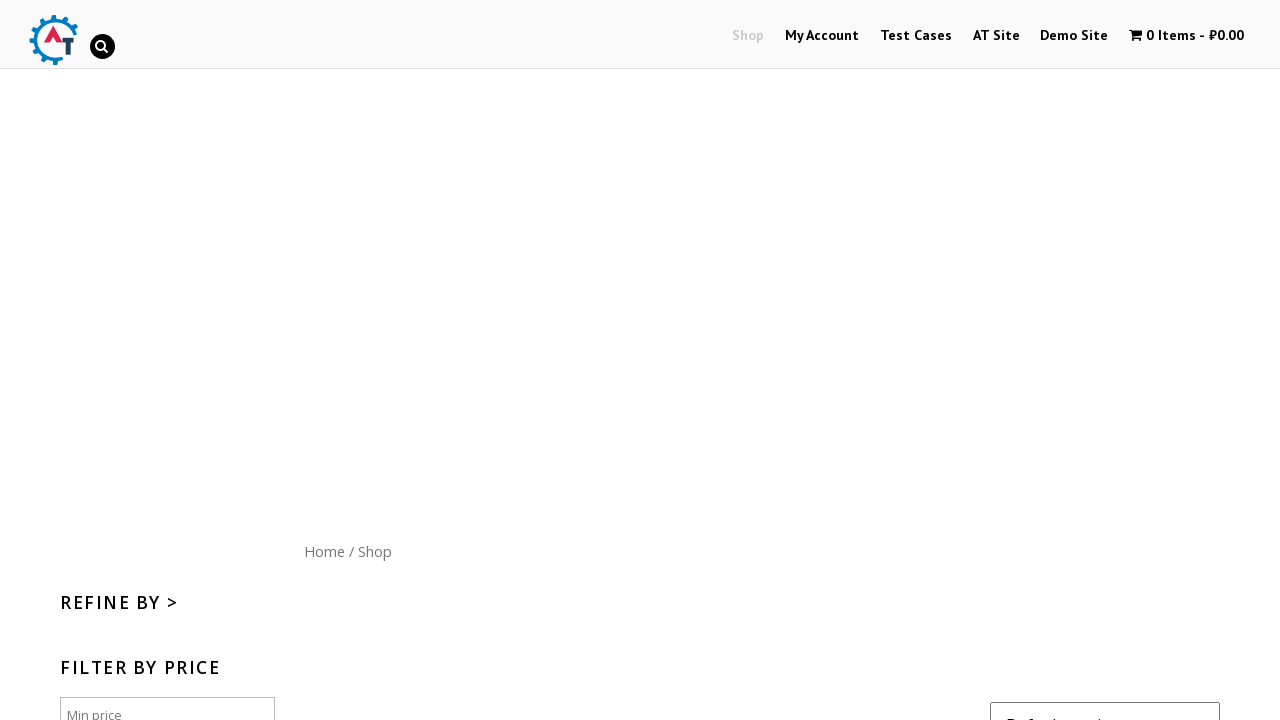

Home menu button became visible after Shop menu navigation
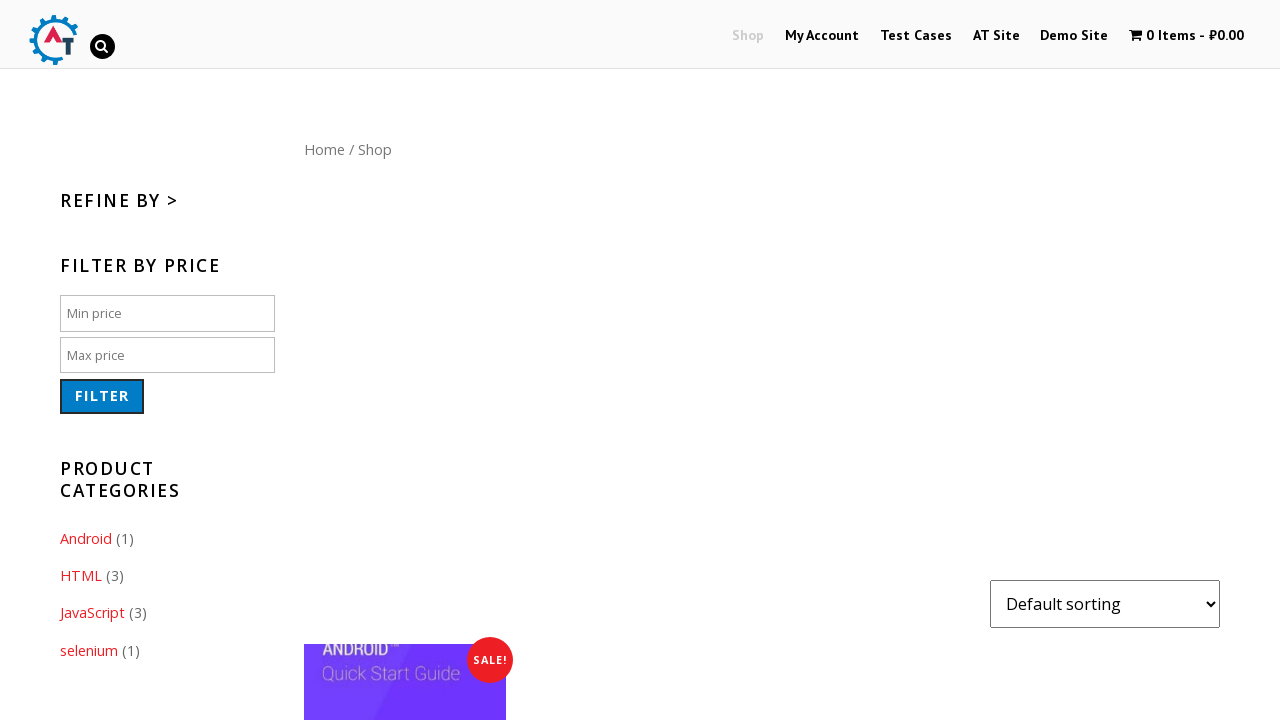

Clicked on Home menu button at (324, 149) on xpath=//div[@id='content']/nav/a
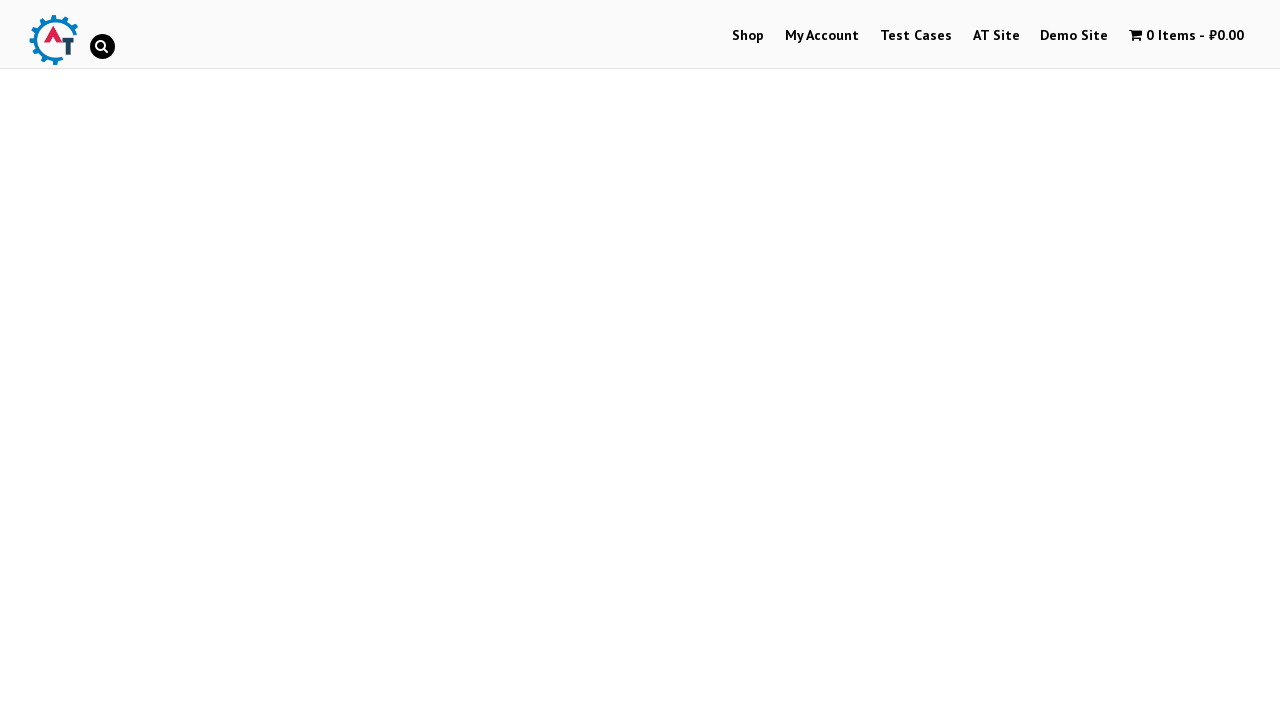

Homepage slider container loaded successfully
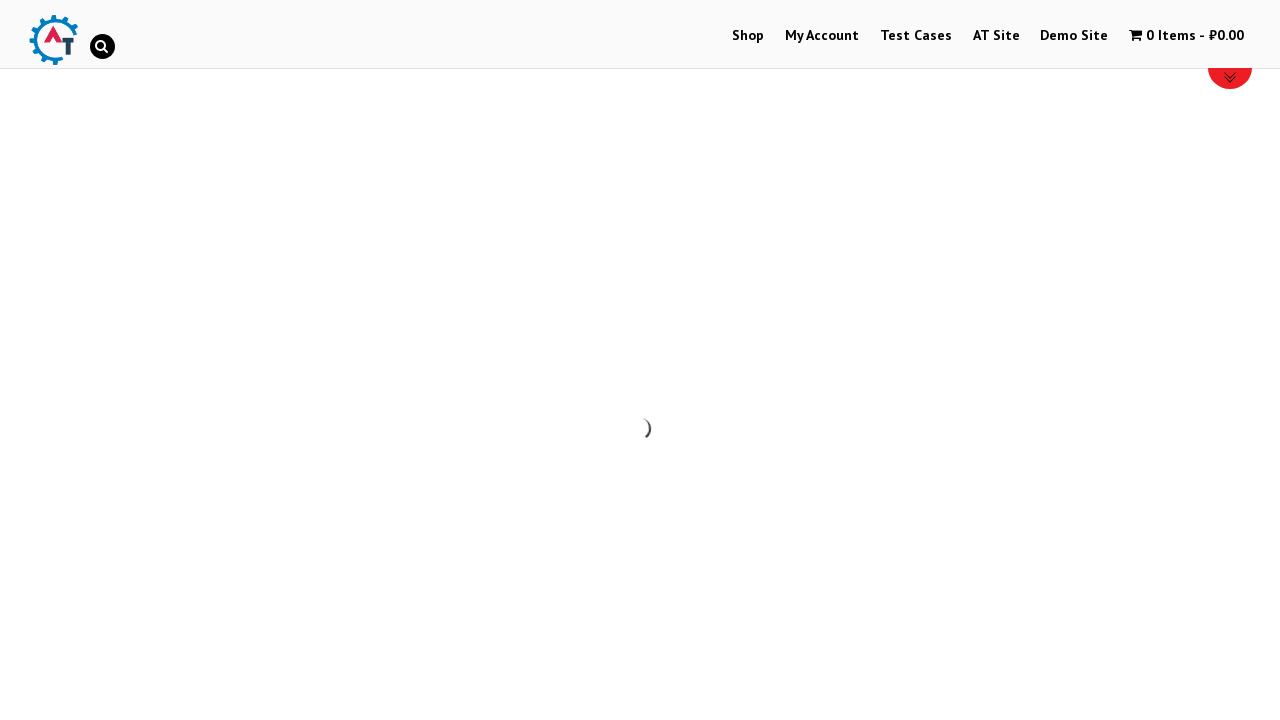

Retrieved all slider elements from homepage
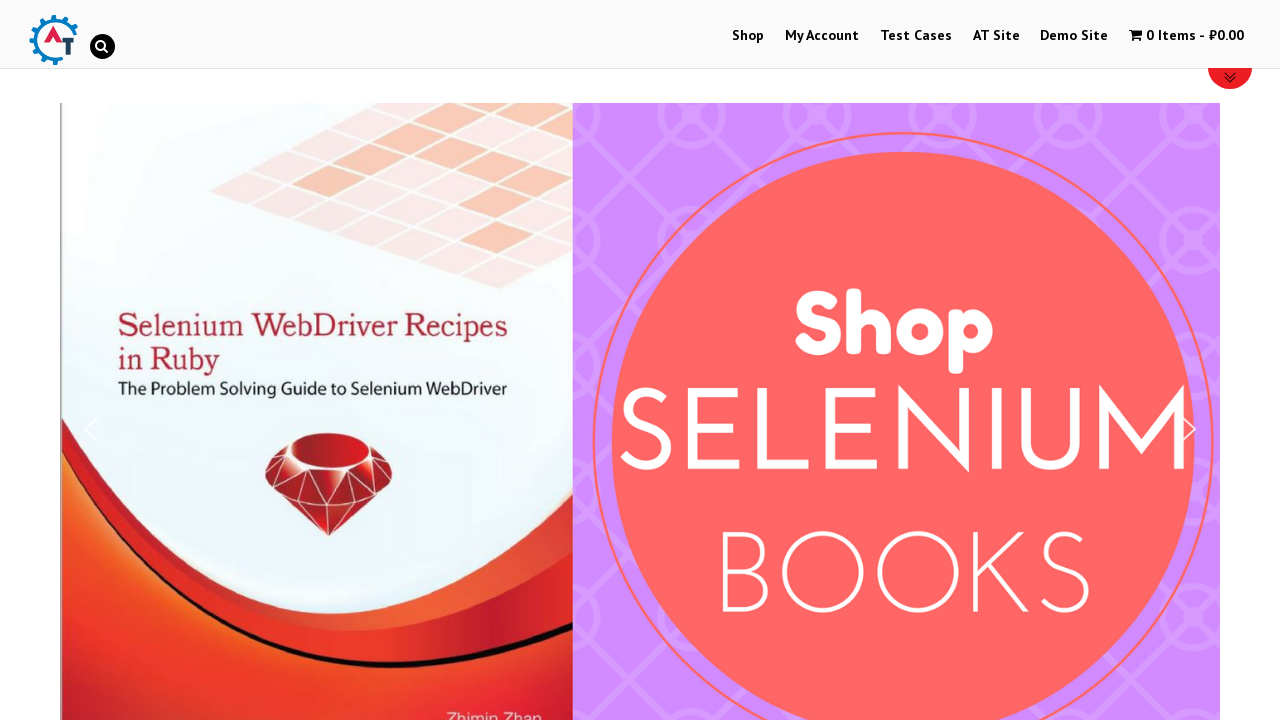

Counted slider elements: 3 slides found
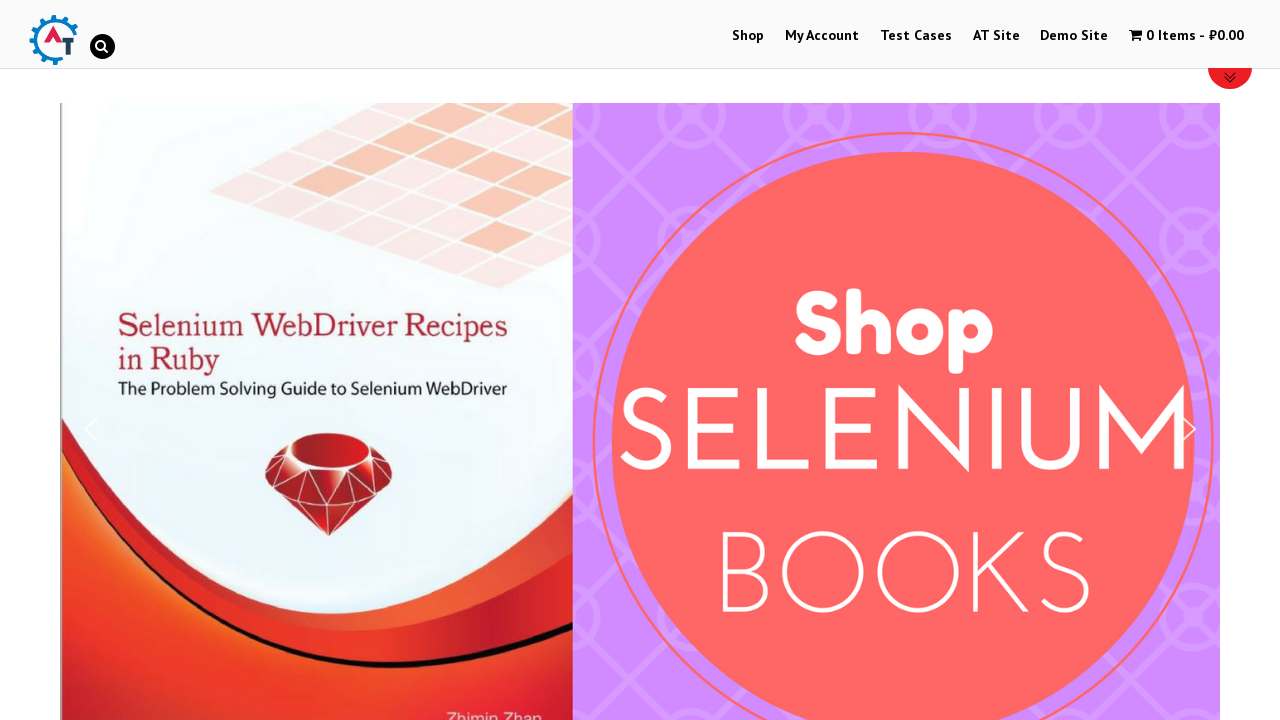

Verified: homepage contains exactly three slides as expected
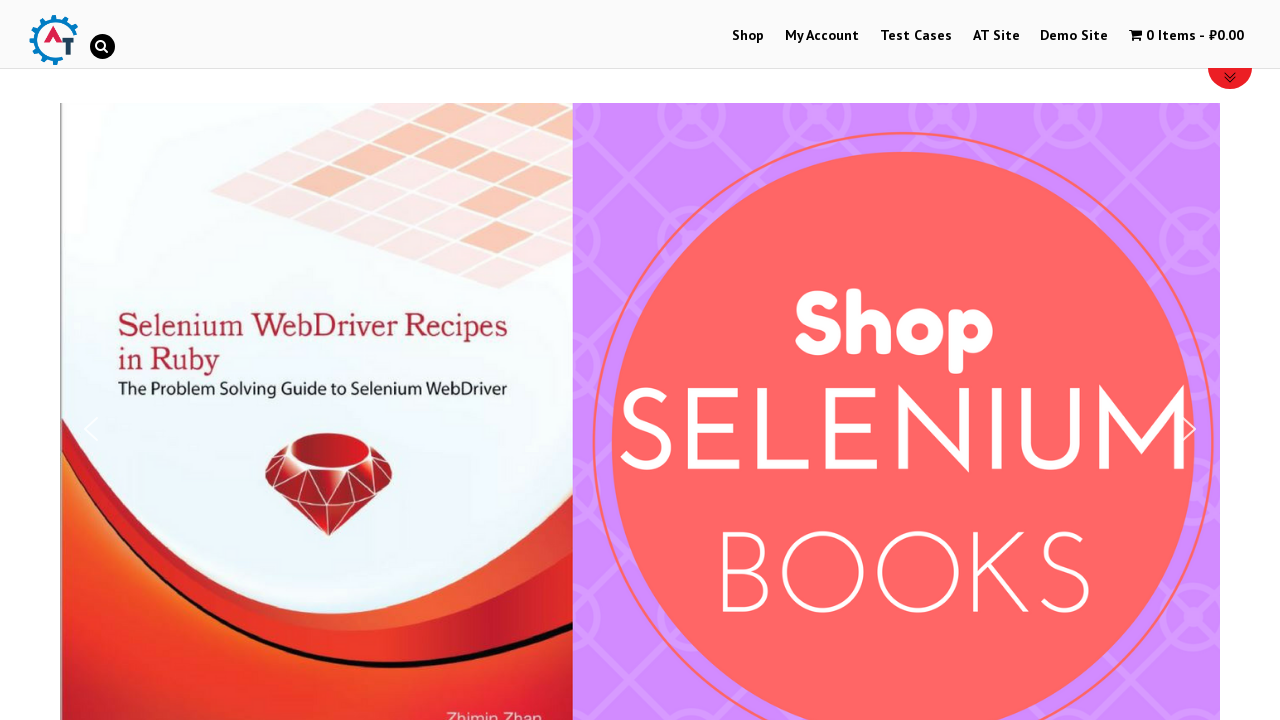

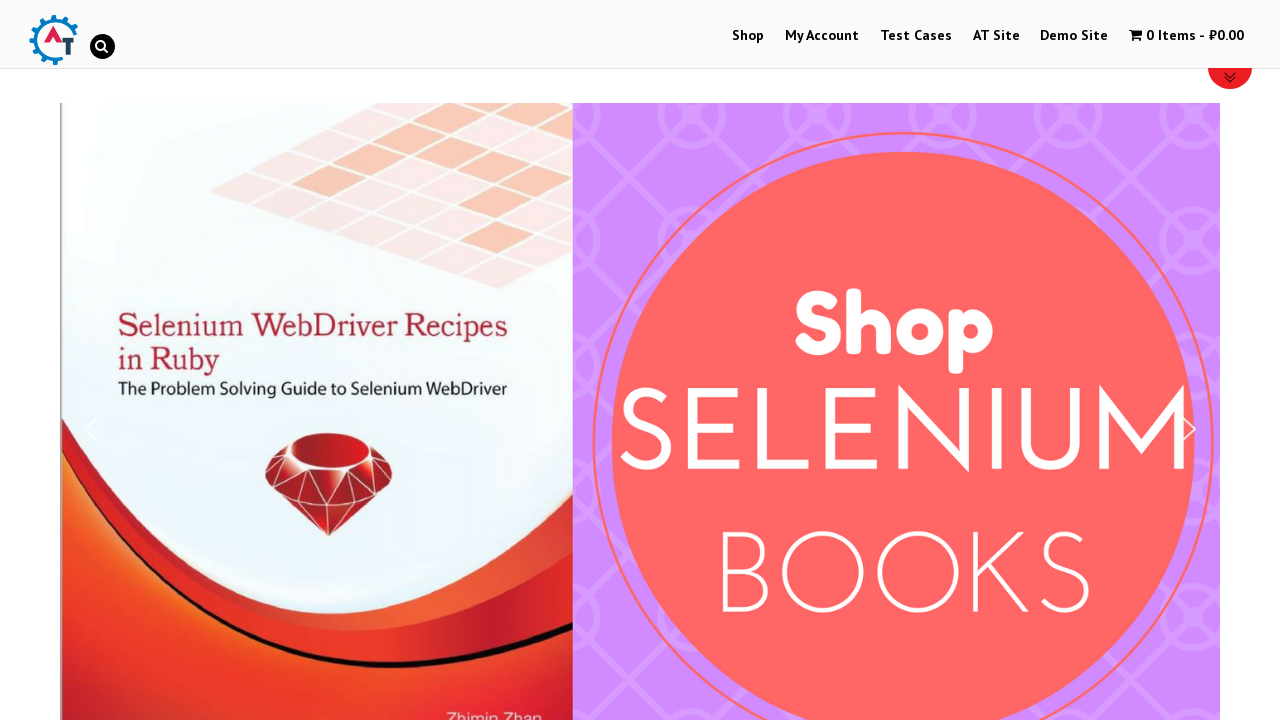